Tests verifying a TODO item is present in the list by checking the item count and text content after adding a task.

Starting URL: https://antondedyaev.github.io/todo_list/

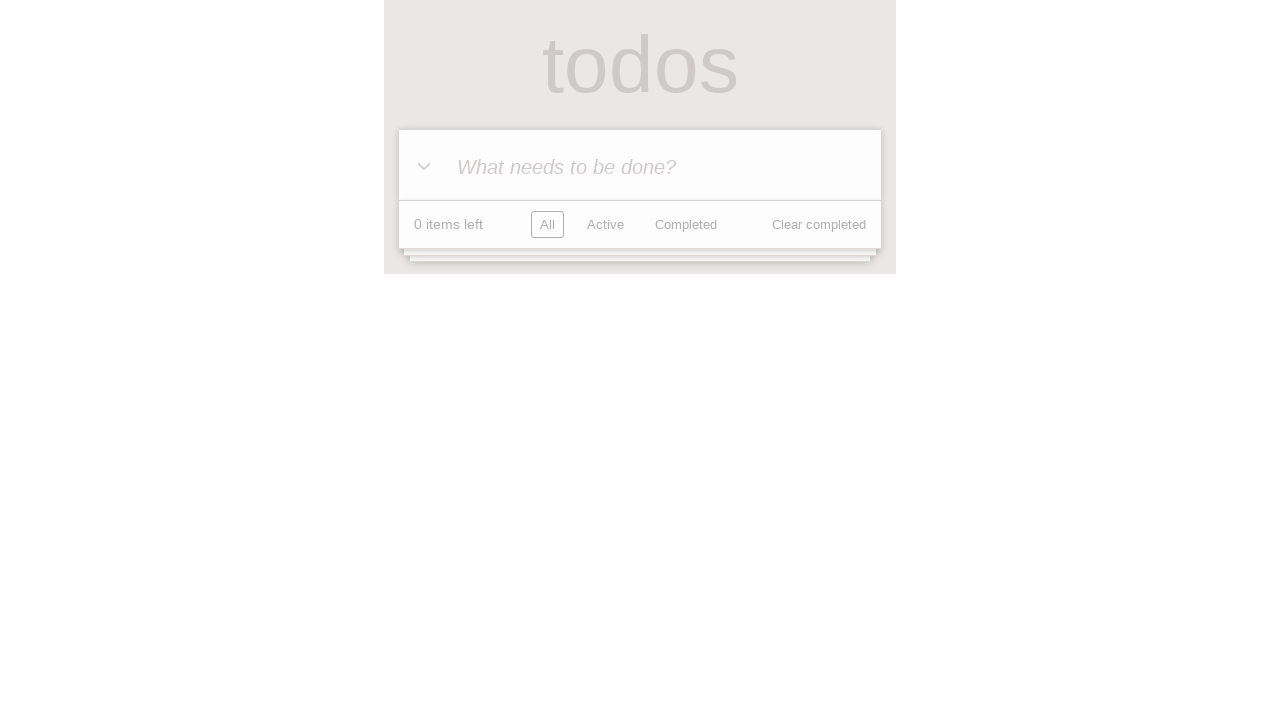

Clicked on the 'What needs to be done?' input field at (640, 166) on internal:attr=[placeholder="What needs to be done?"i]
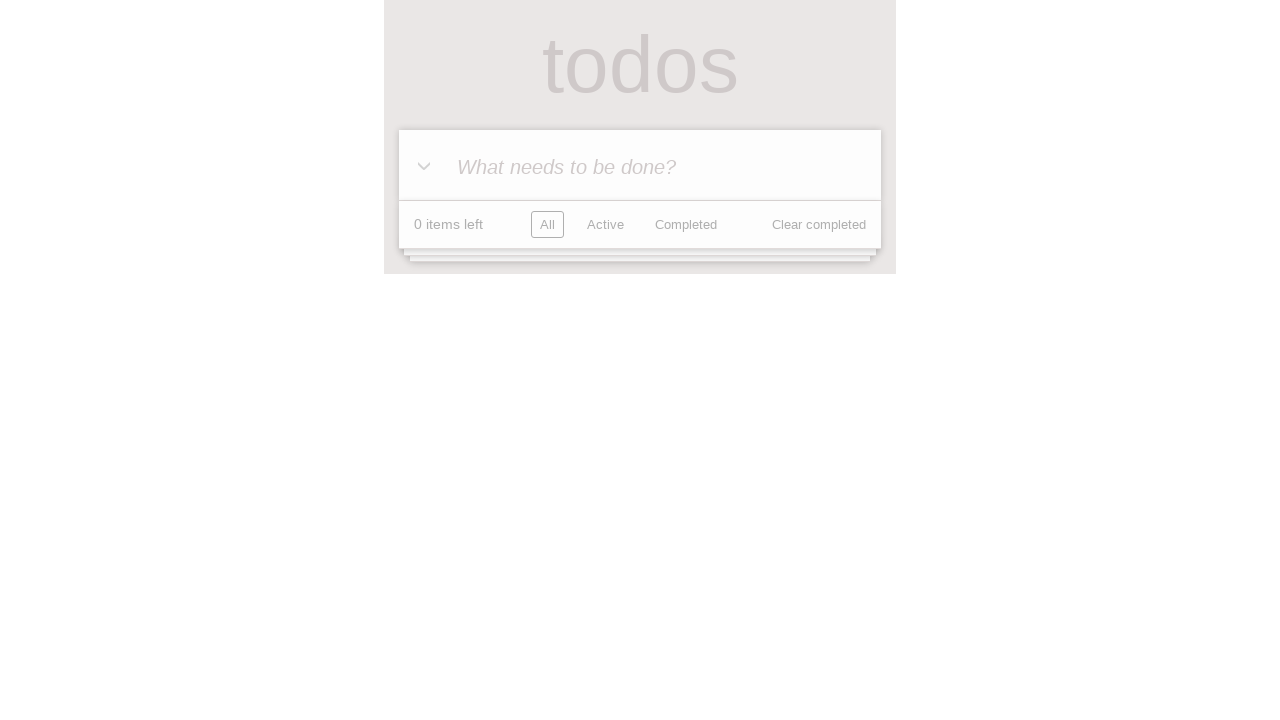

Filled input field with todo task: 'TEST 2 - Learn how to automate tests' on internal:attr=[placeholder="What needs to be done?"i]
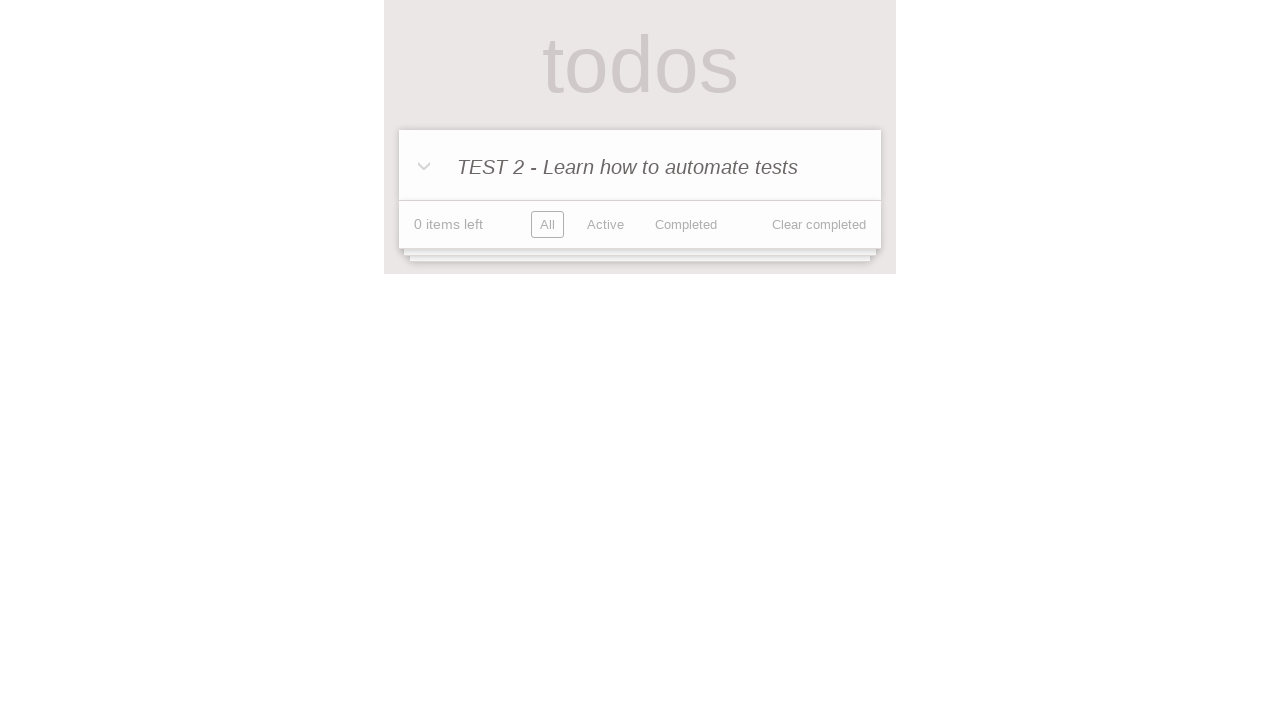

Pressed Enter to add the todo task
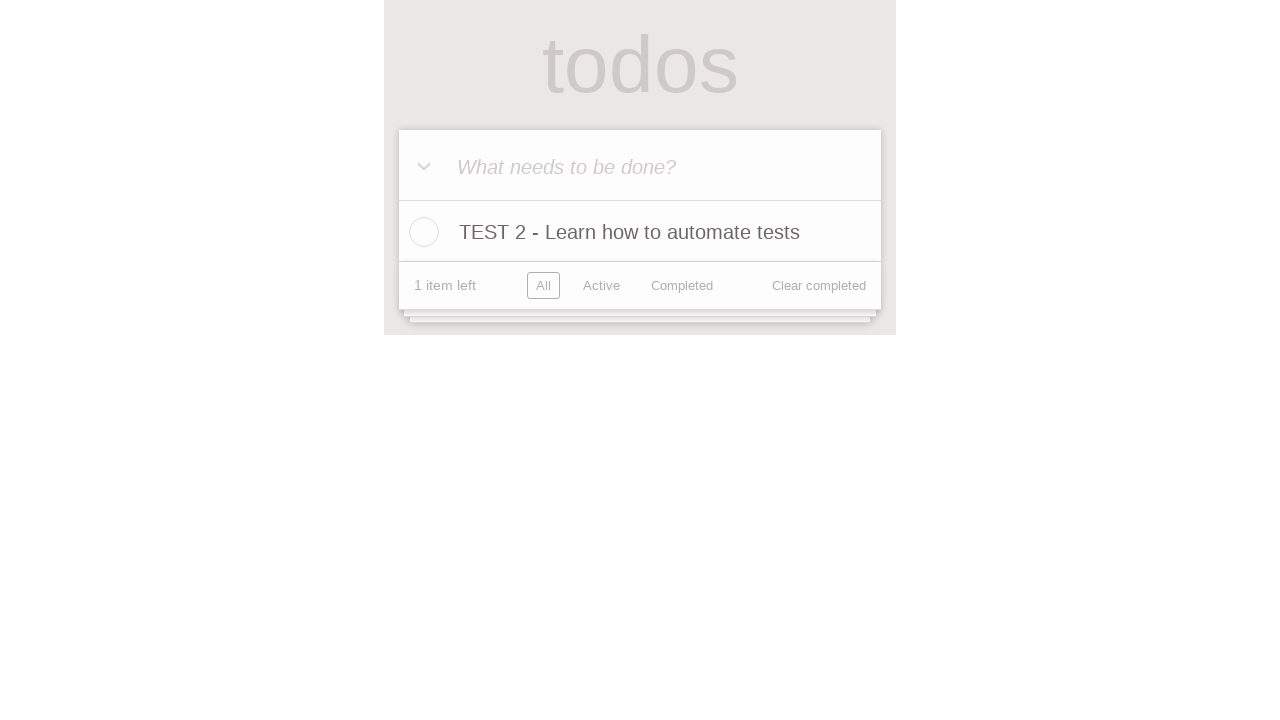

Located the todo list item element
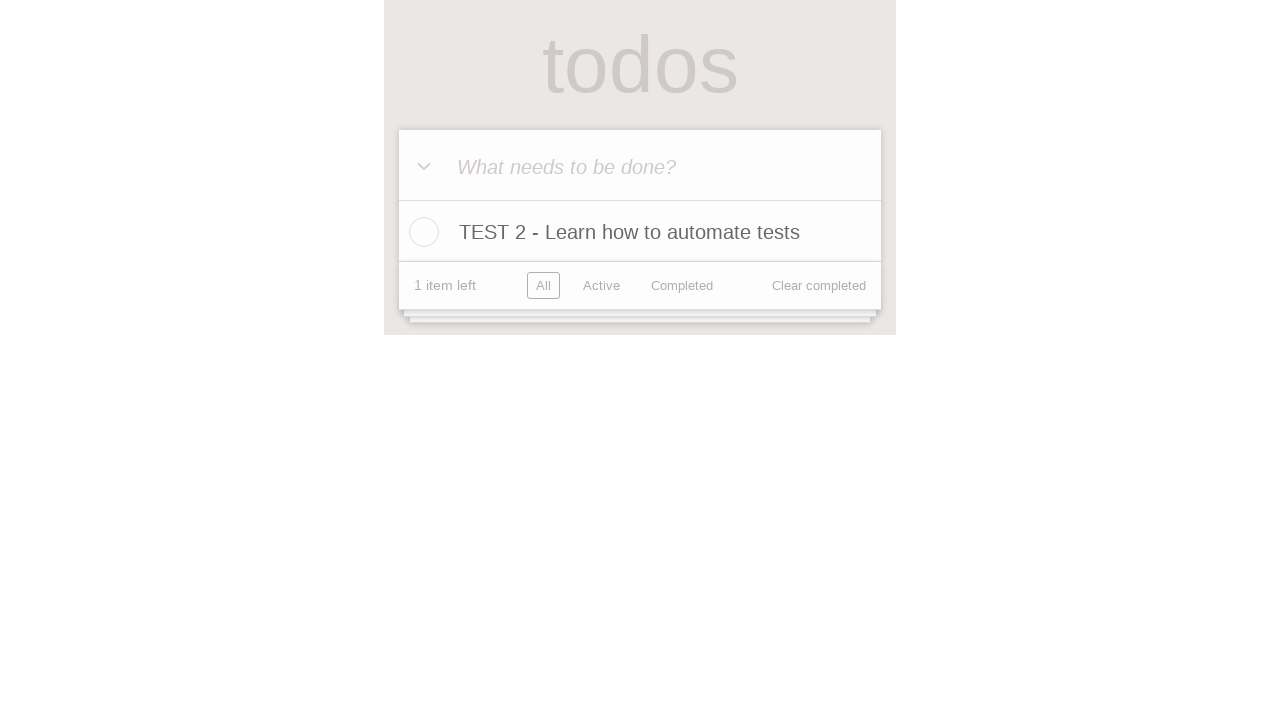

Verified that exactly 1 todo item is present in the list
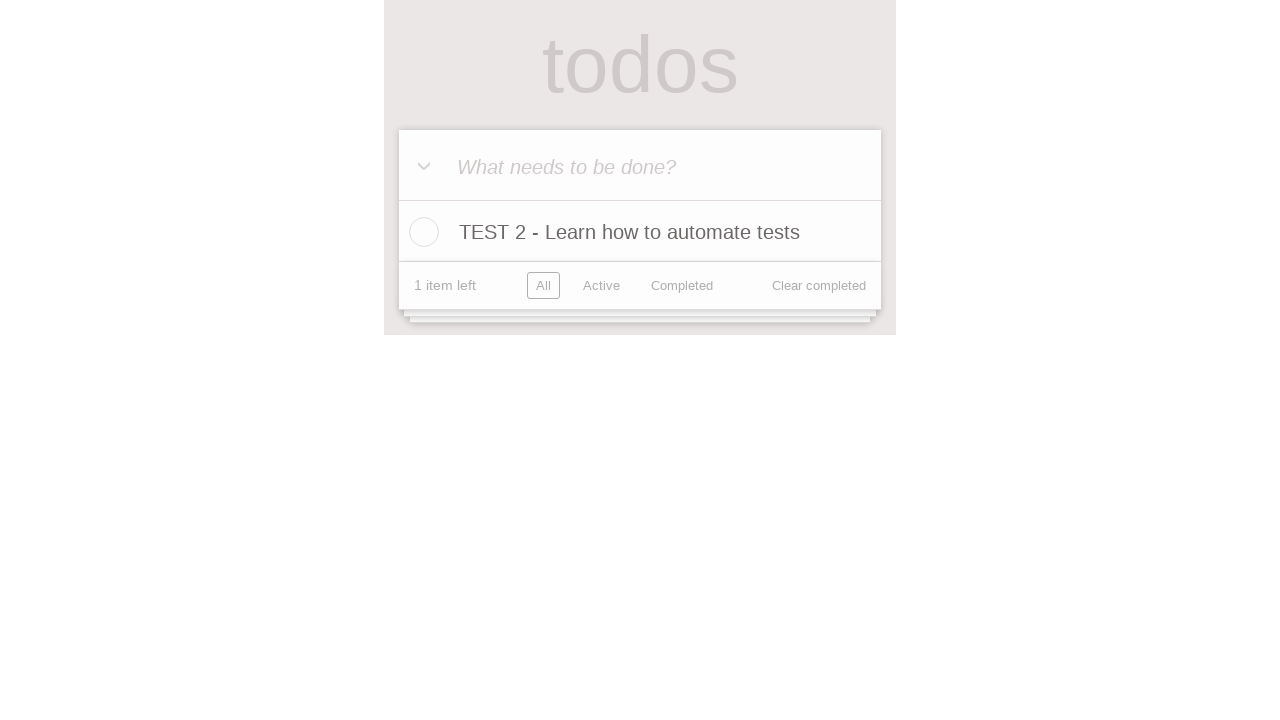

Verified that the todo item contains the expected text: 'TEST 2 - Learn how to automate tests'
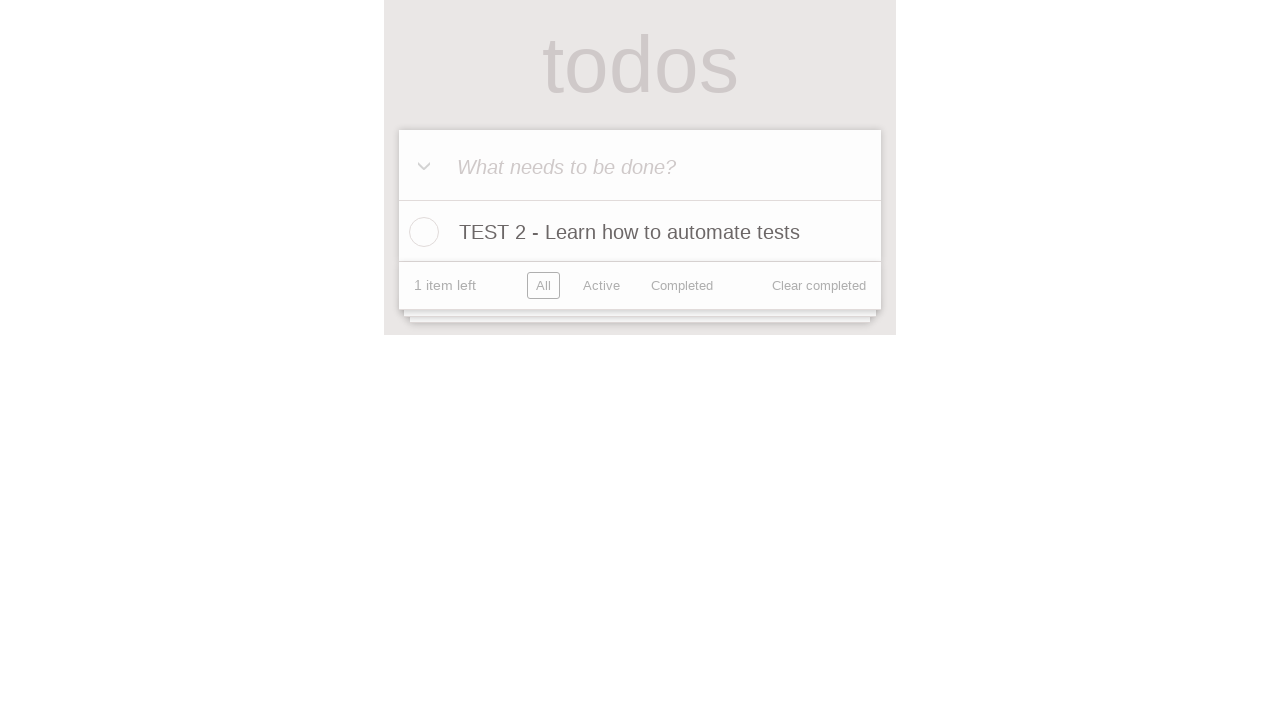

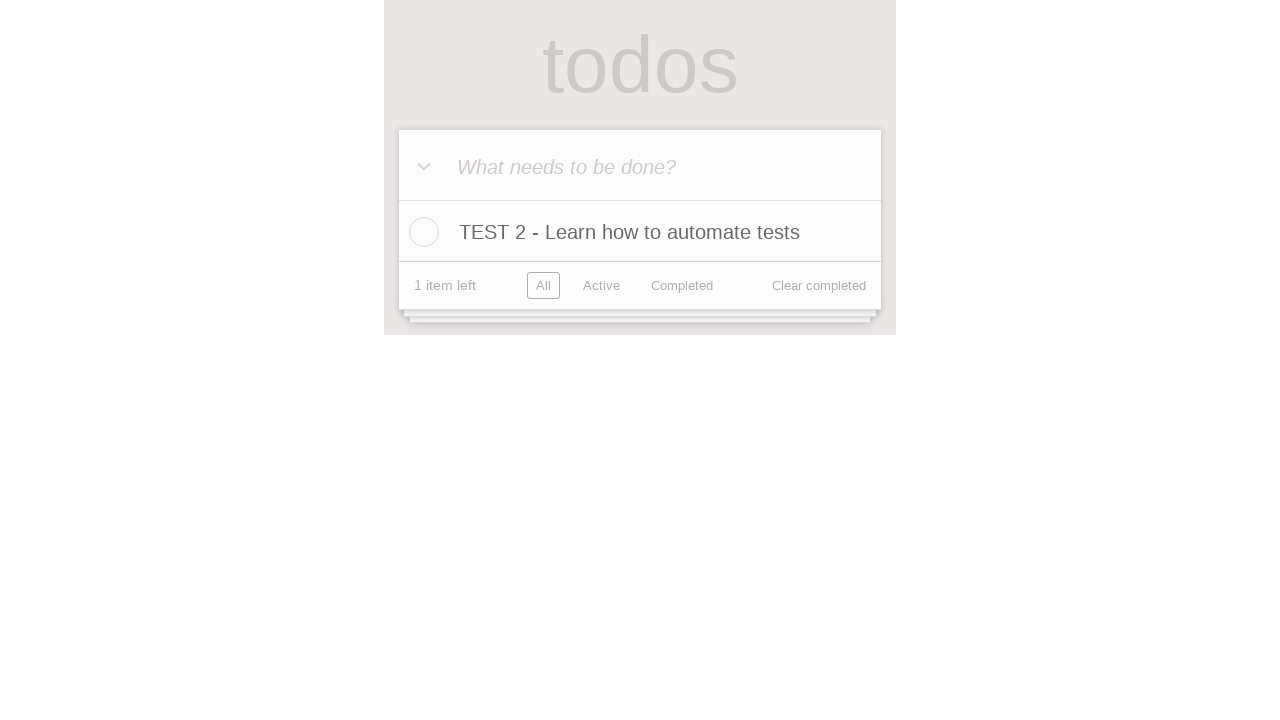